Tests adding the second product to cart by clicking on the product image, adding it to cart, and navigating back

Starting URL: https://www.demoblaze.com/index.html

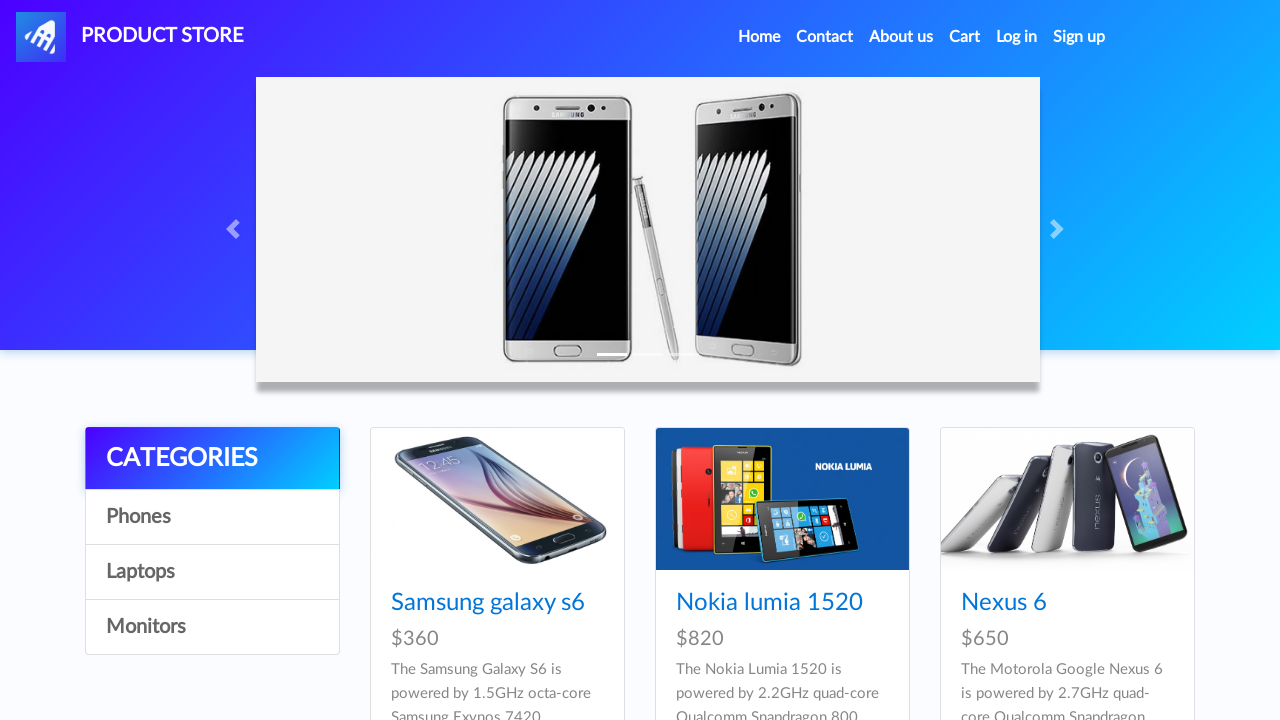

Scrolled down 100px to view products
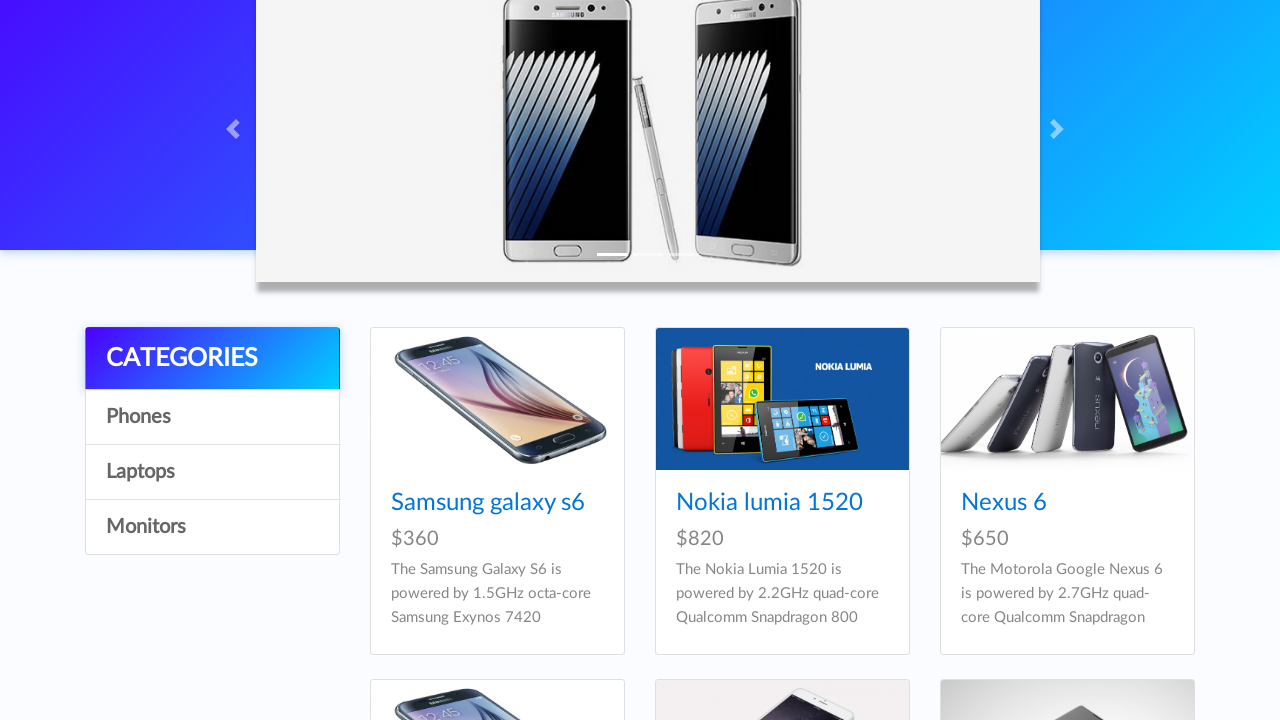

Waited 2 seconds for page to be ready
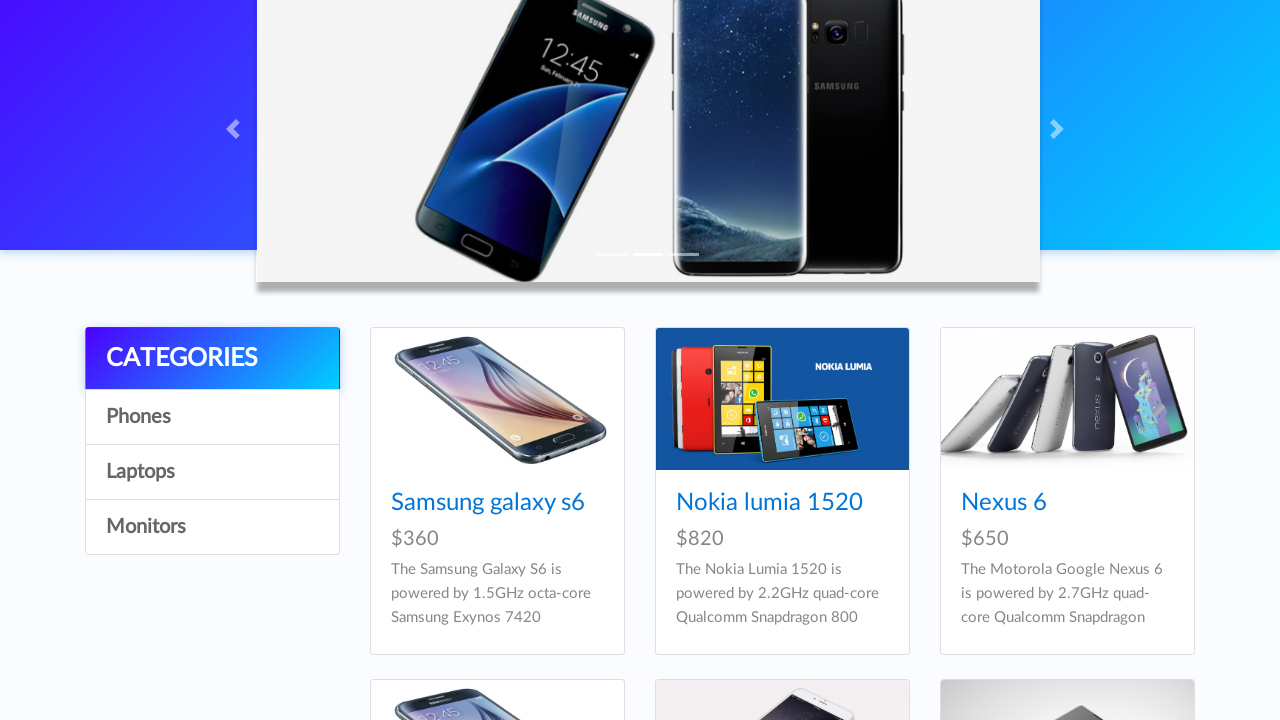

Clicked on the second product image at (782, 399) on (//img[@class='card-img-top img-fluid'])[2]
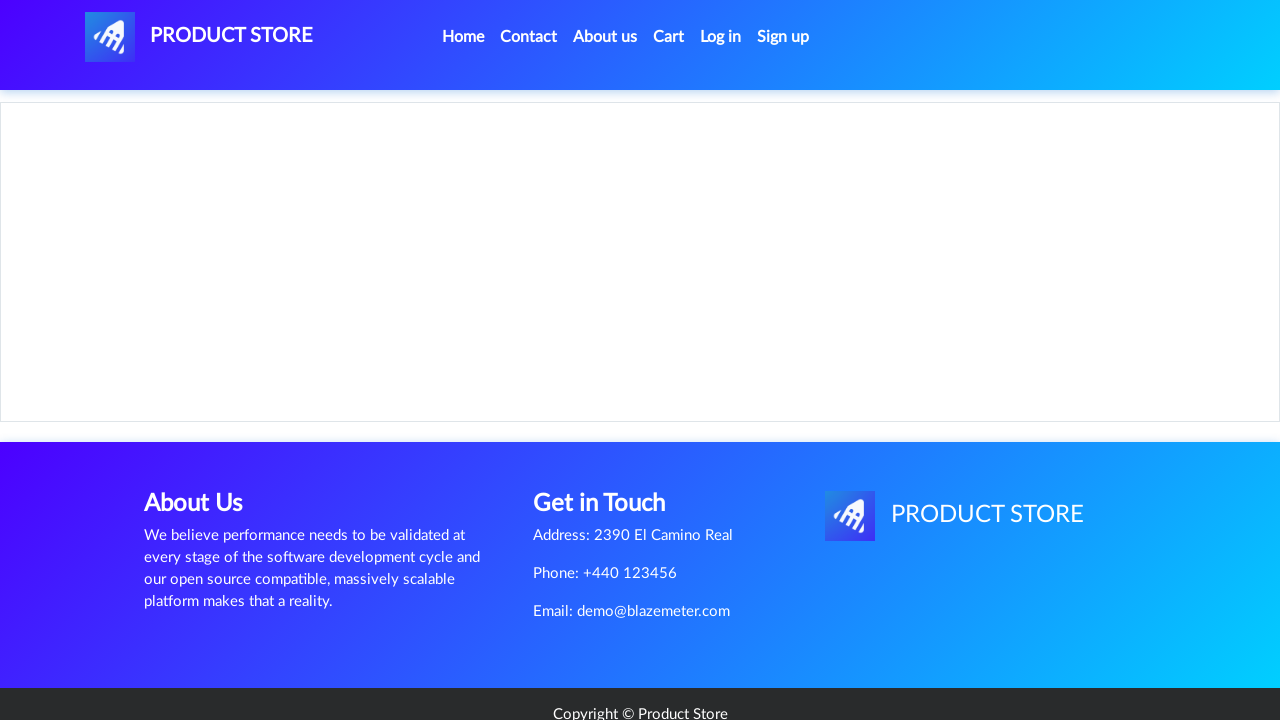

Clicked 'Add to cart' button for product 2 at (610, 440) on [onclick='addToCart(2)']
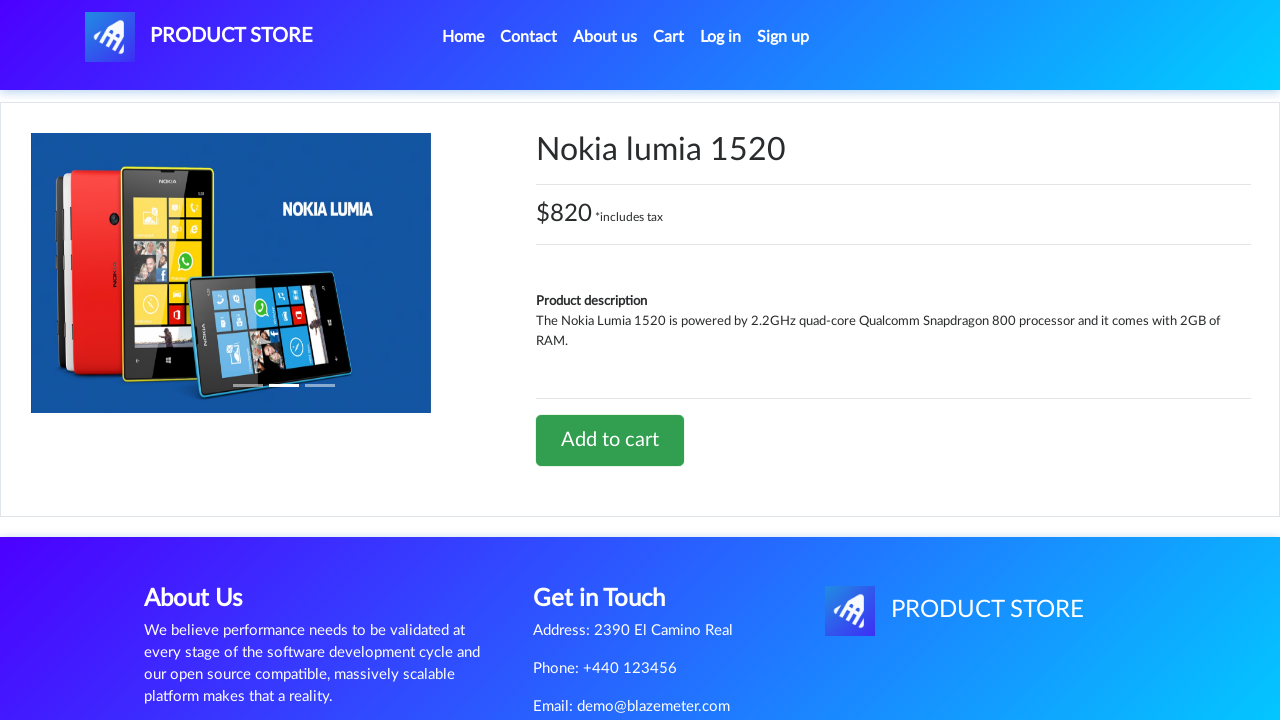

Set up dialog handler to accept alerts
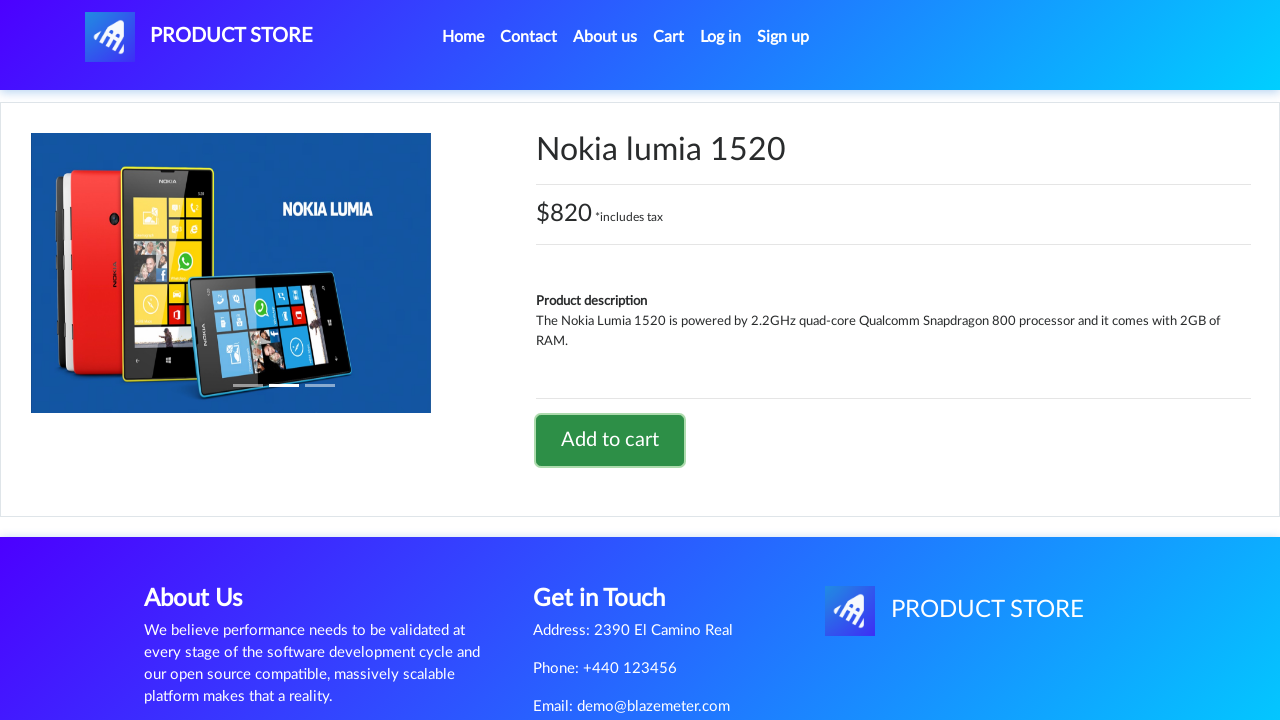

Navigated back one page
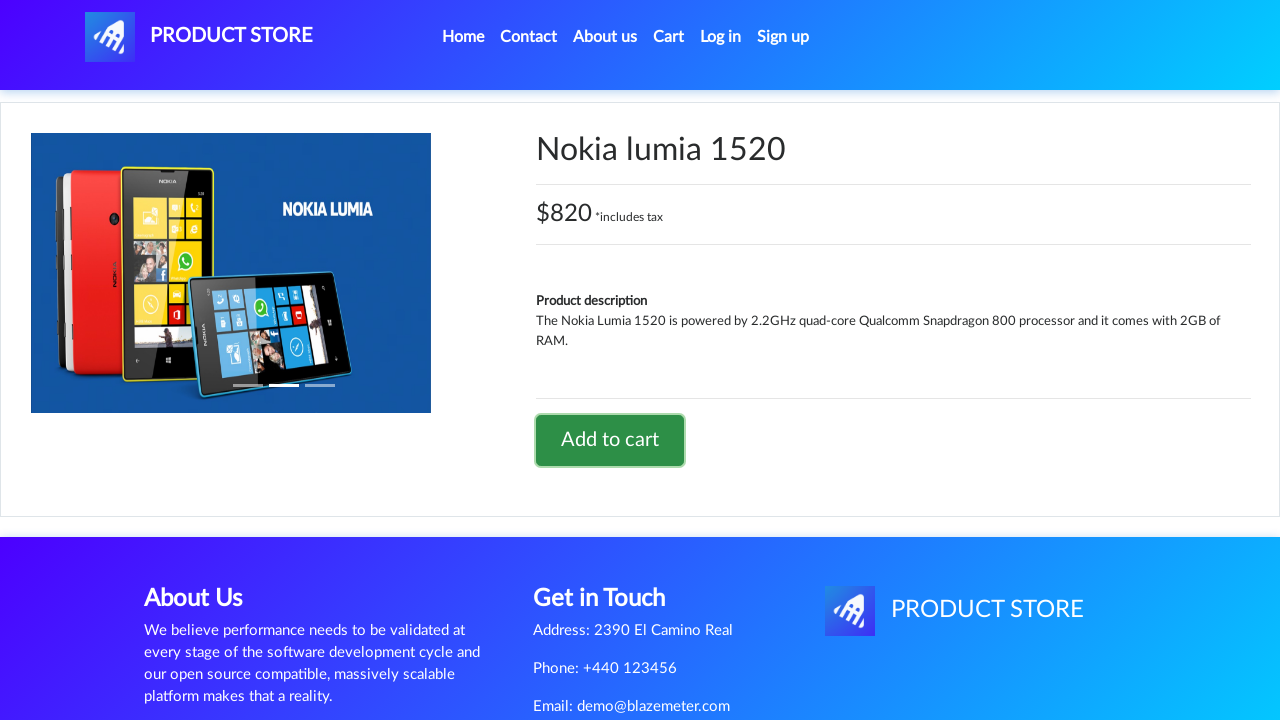

Navigated back to main page
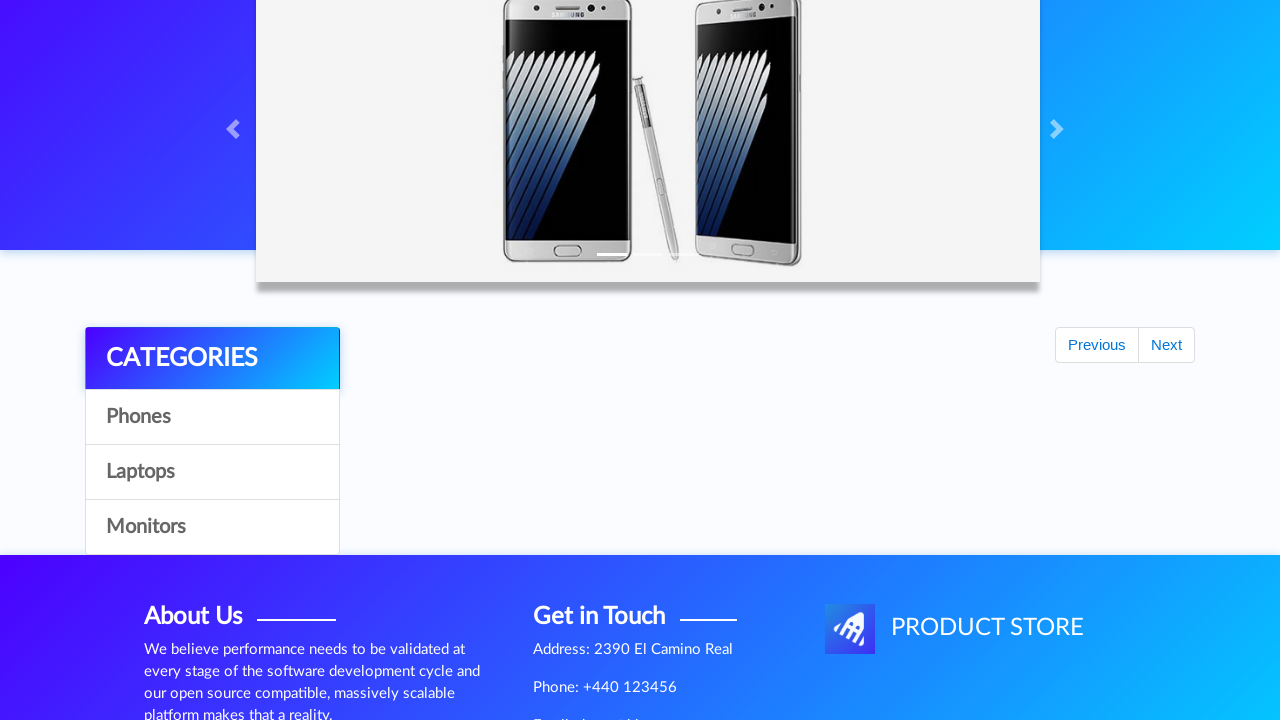

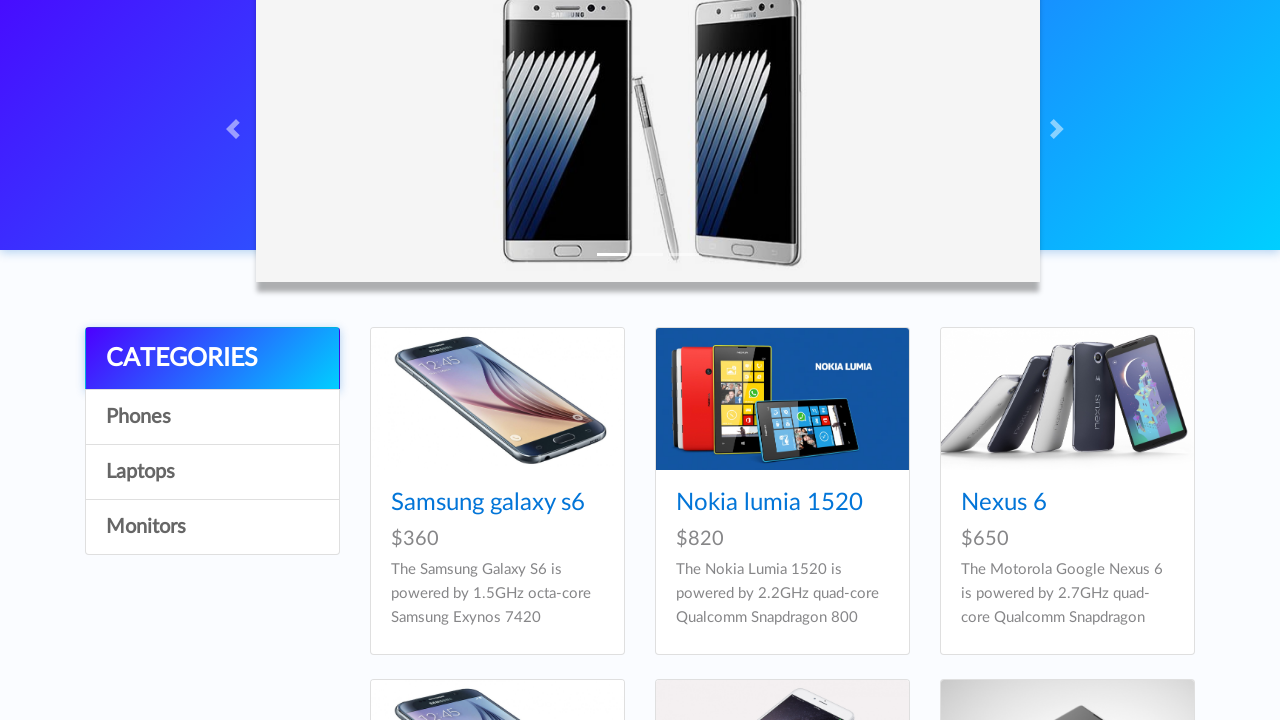